Tests company lookup by TIN (Tax Identification Number) on the Russian Federal Tax Service website by entering a TIN in the search field and clicking the search button to retrieve company information.

Starting URL: https://egrul.nalog.ru/index.html

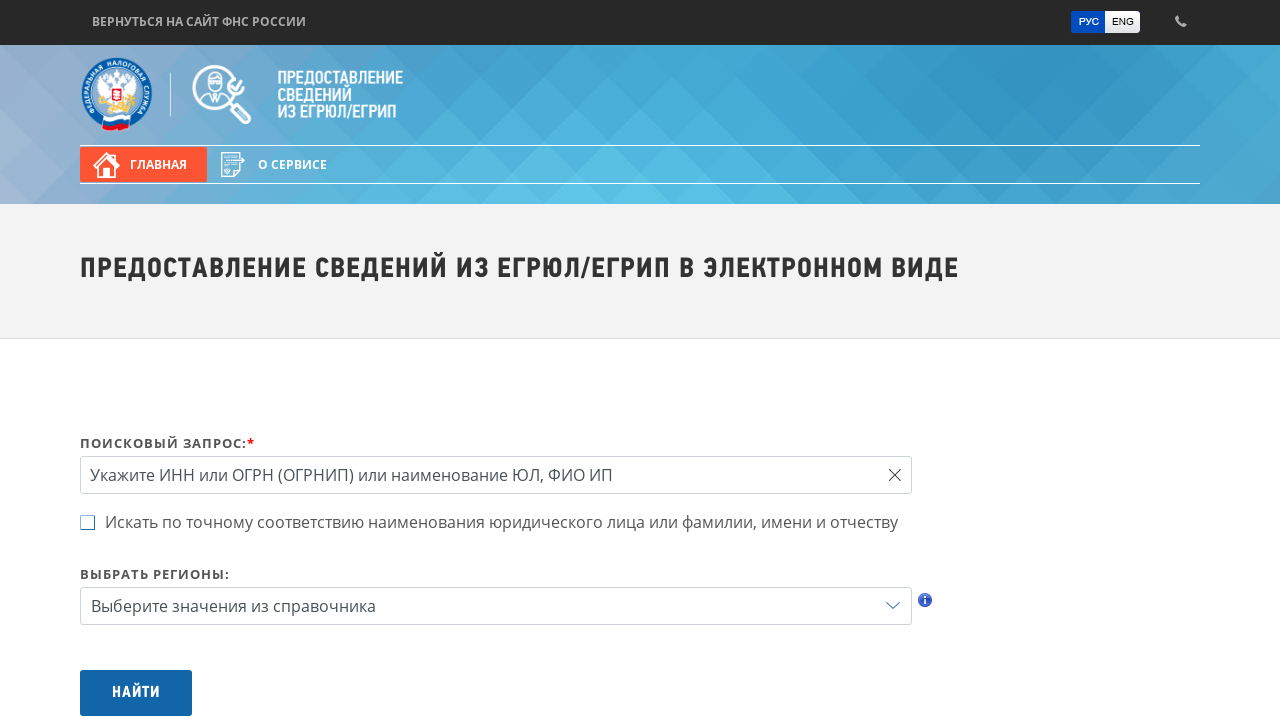

Filled search field with TIN number 7707083893 on #query
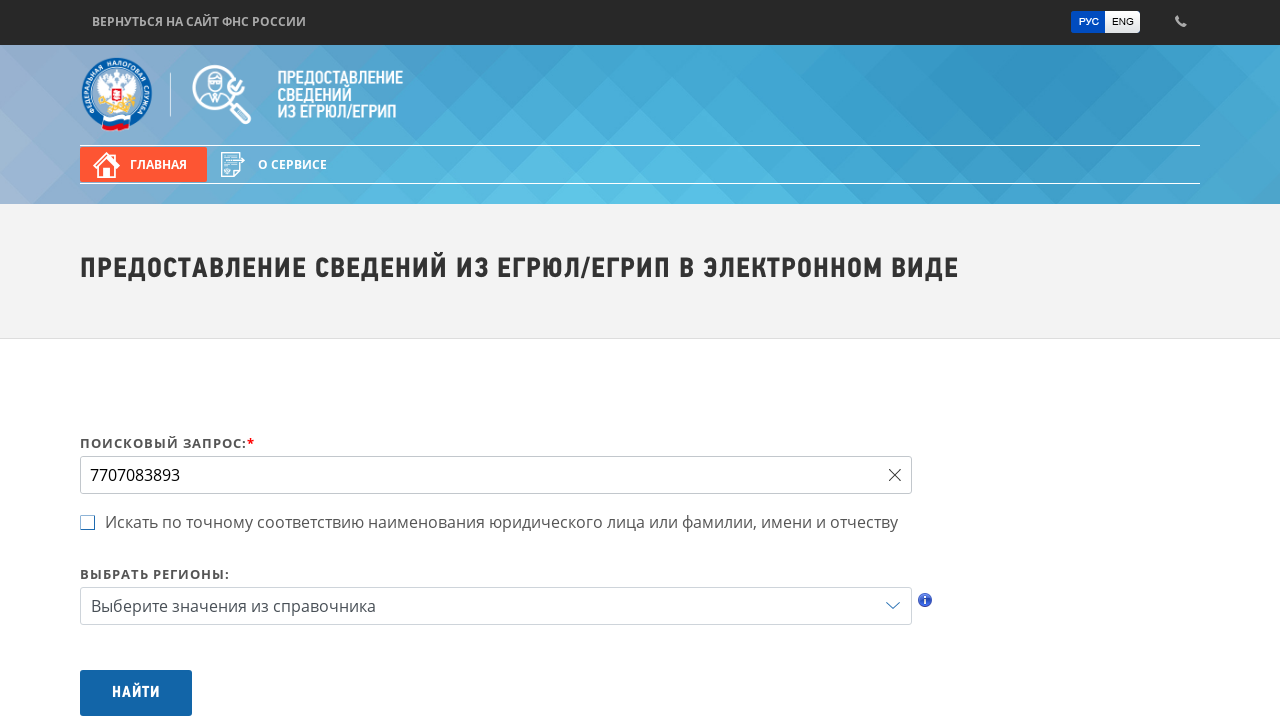

Clicked search button to lookup company by TIN at (136, 693) on #btnSearch
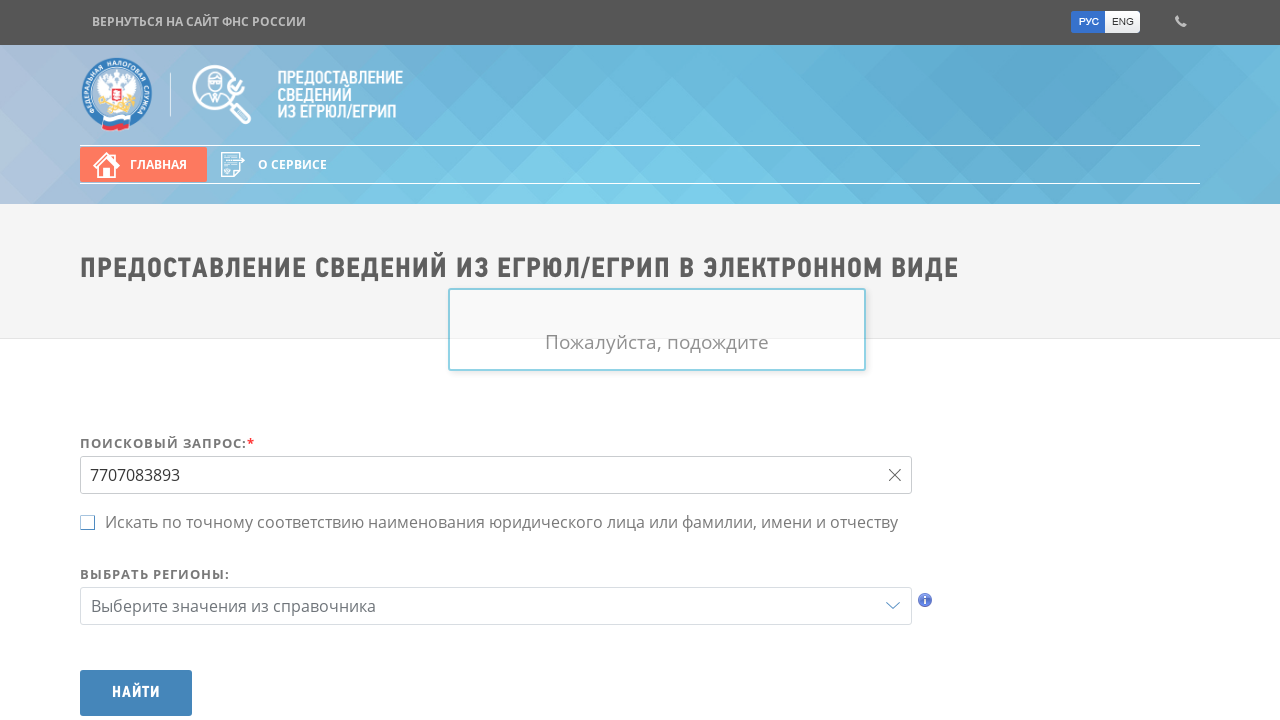

Search results loaded successfully
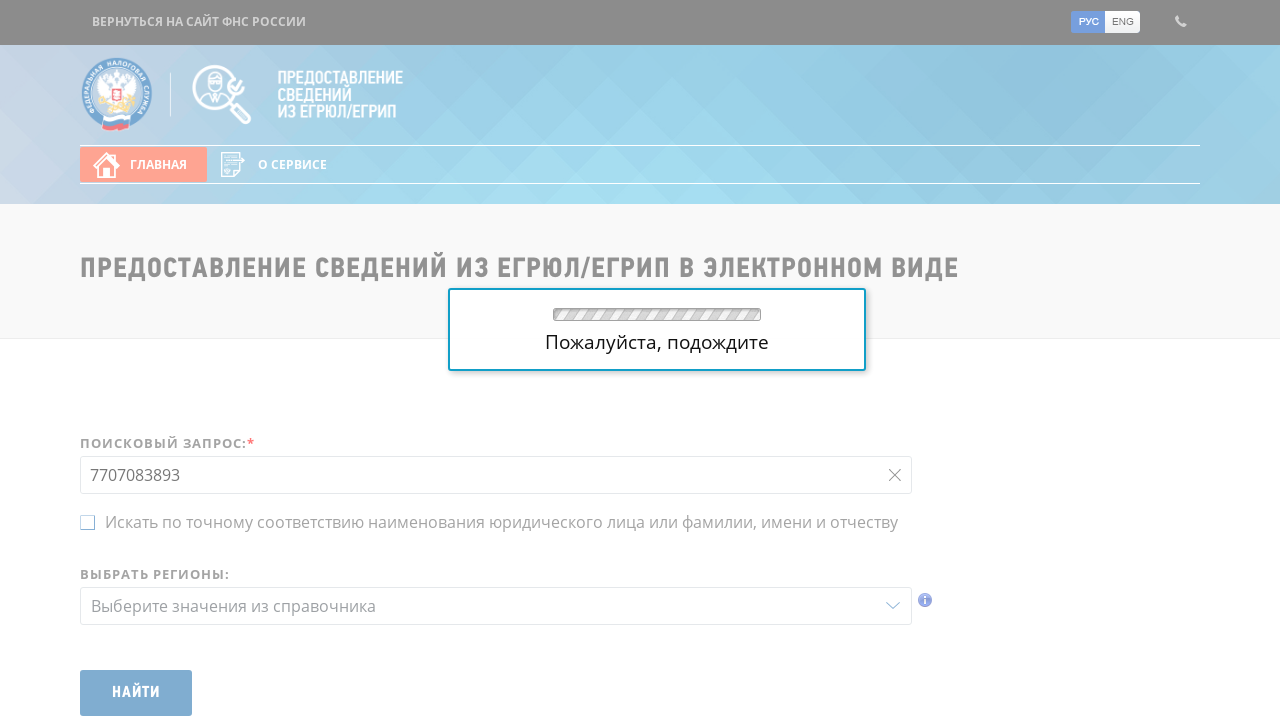

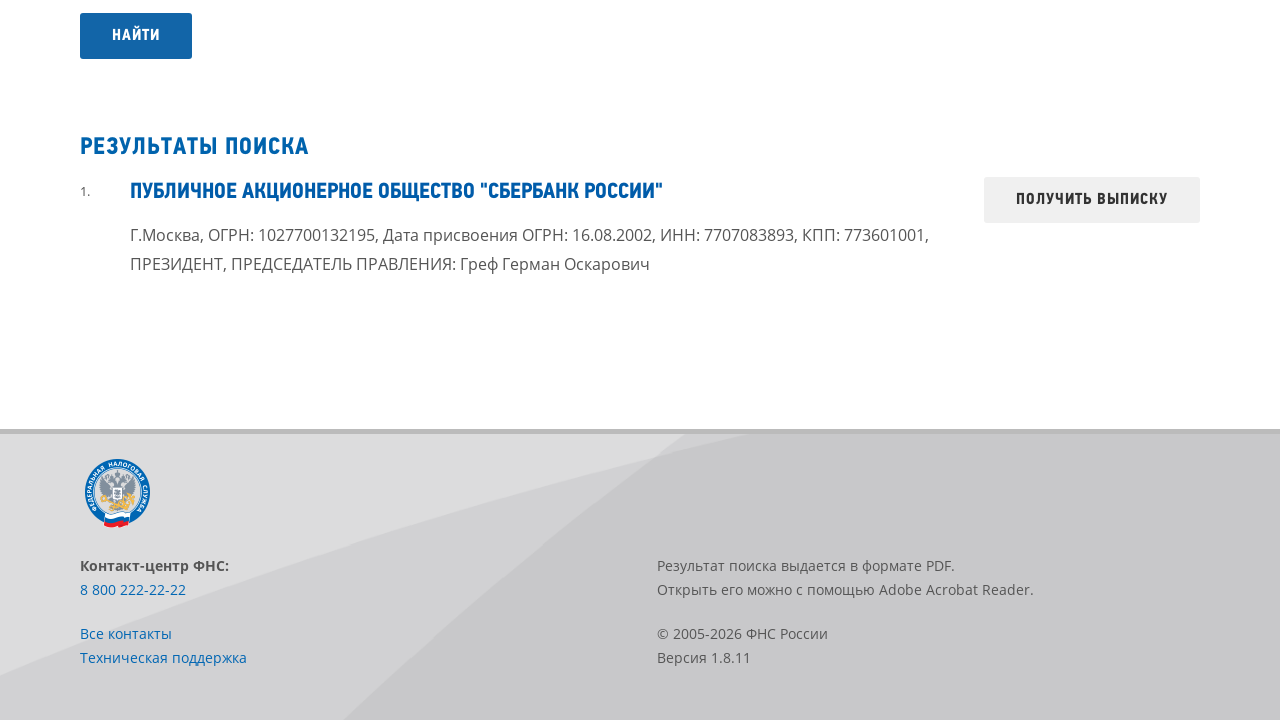